Navigates to a Twitch channel page and waits for the page content to fully load, verifying that game category elements are present.

Starting URL: https://www.twitch.tv/tiankami

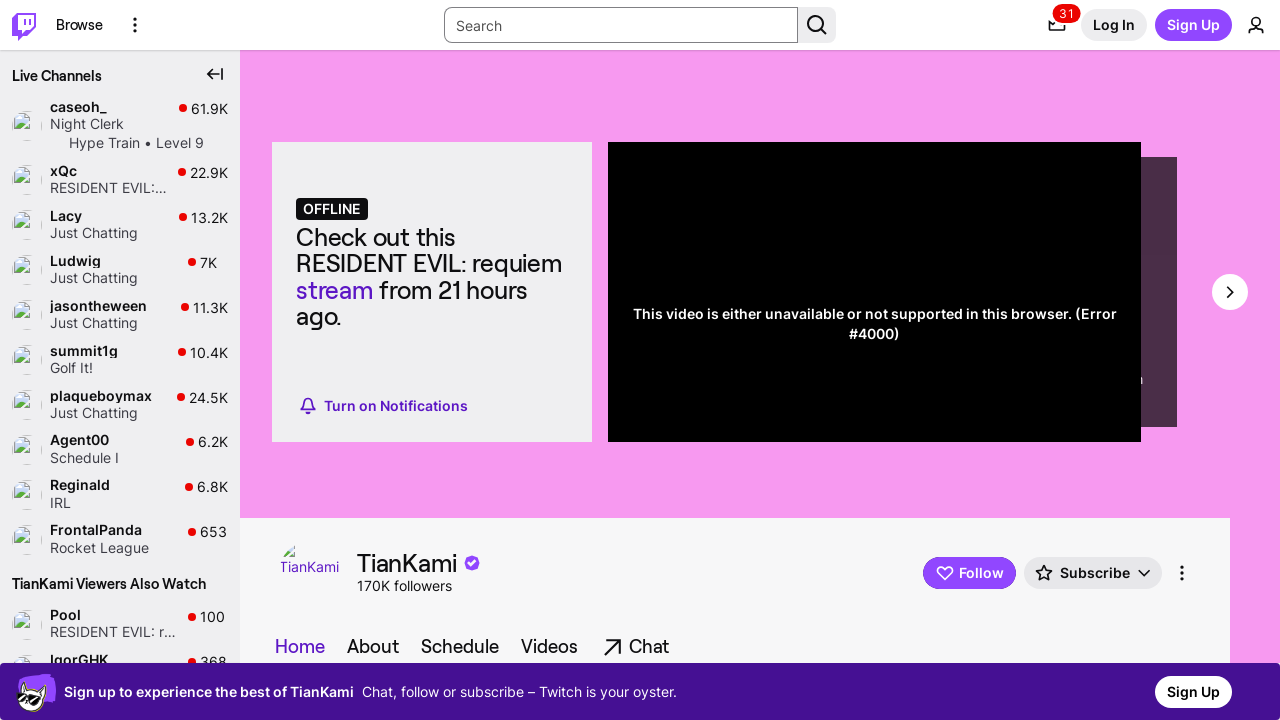

Navigated to Twitch channel page for tiankami
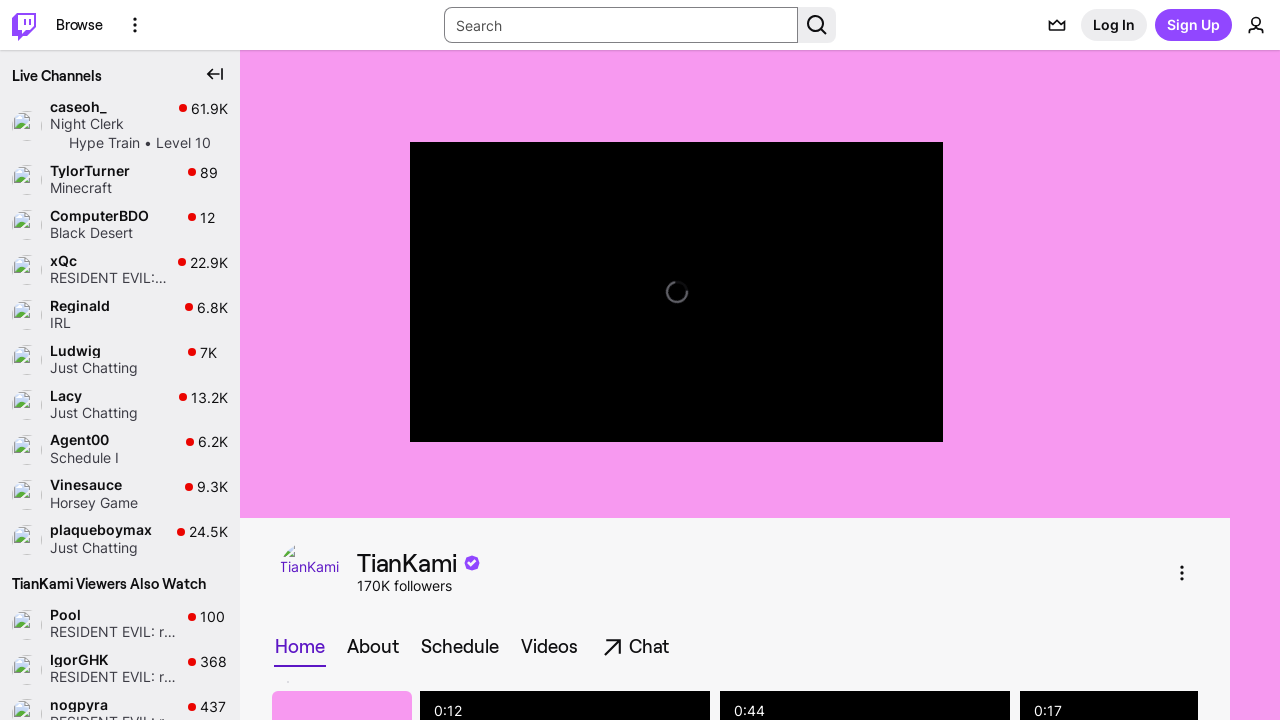

Page fully loaded (networkidle state reached)
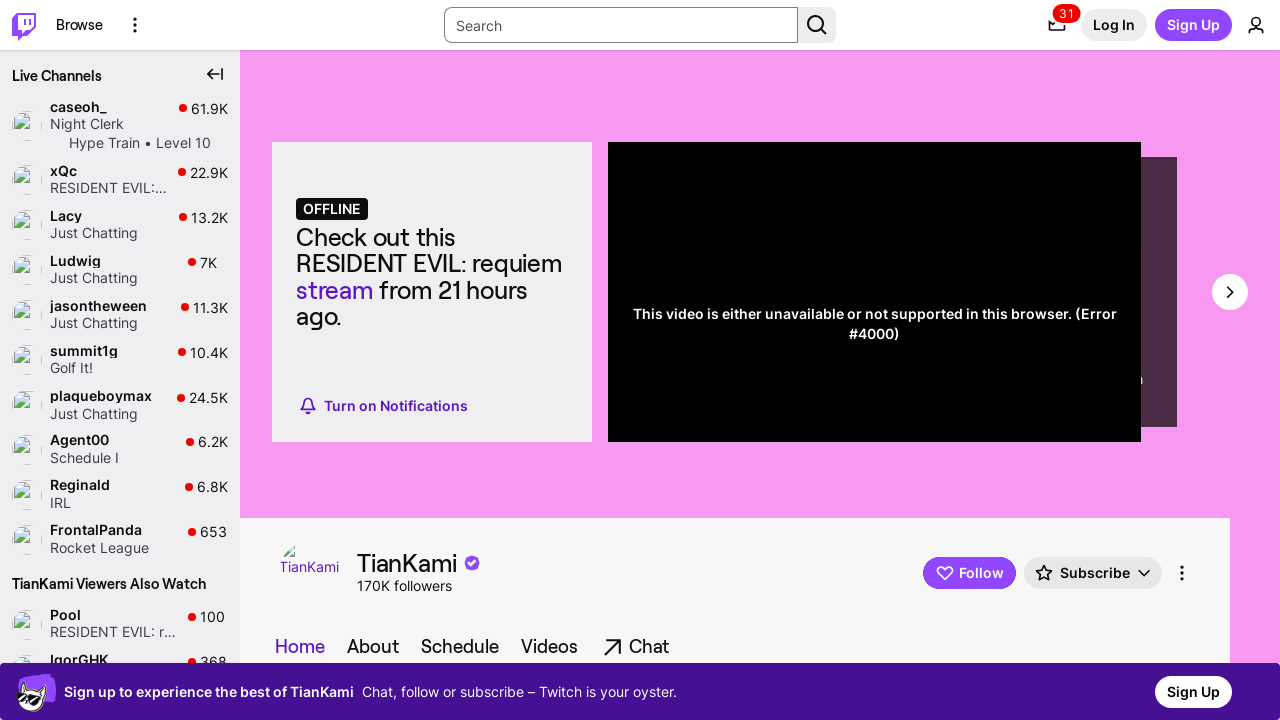

Game category card elements are present on the page
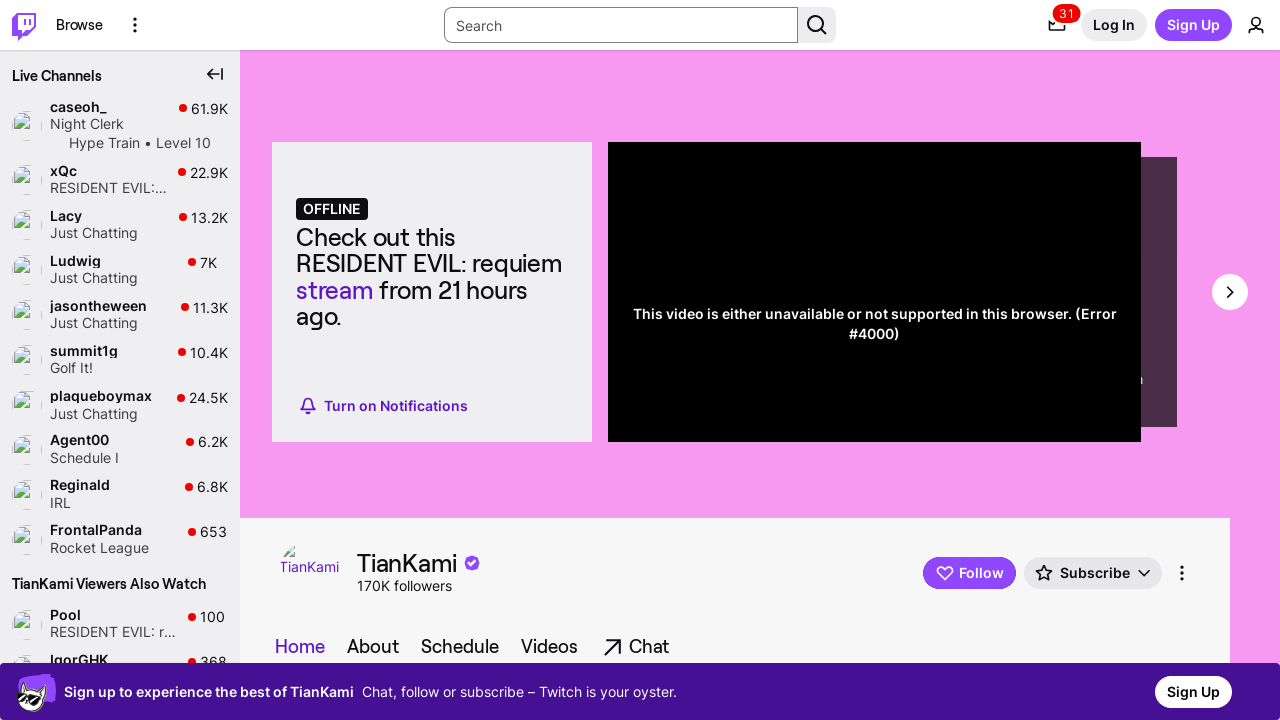

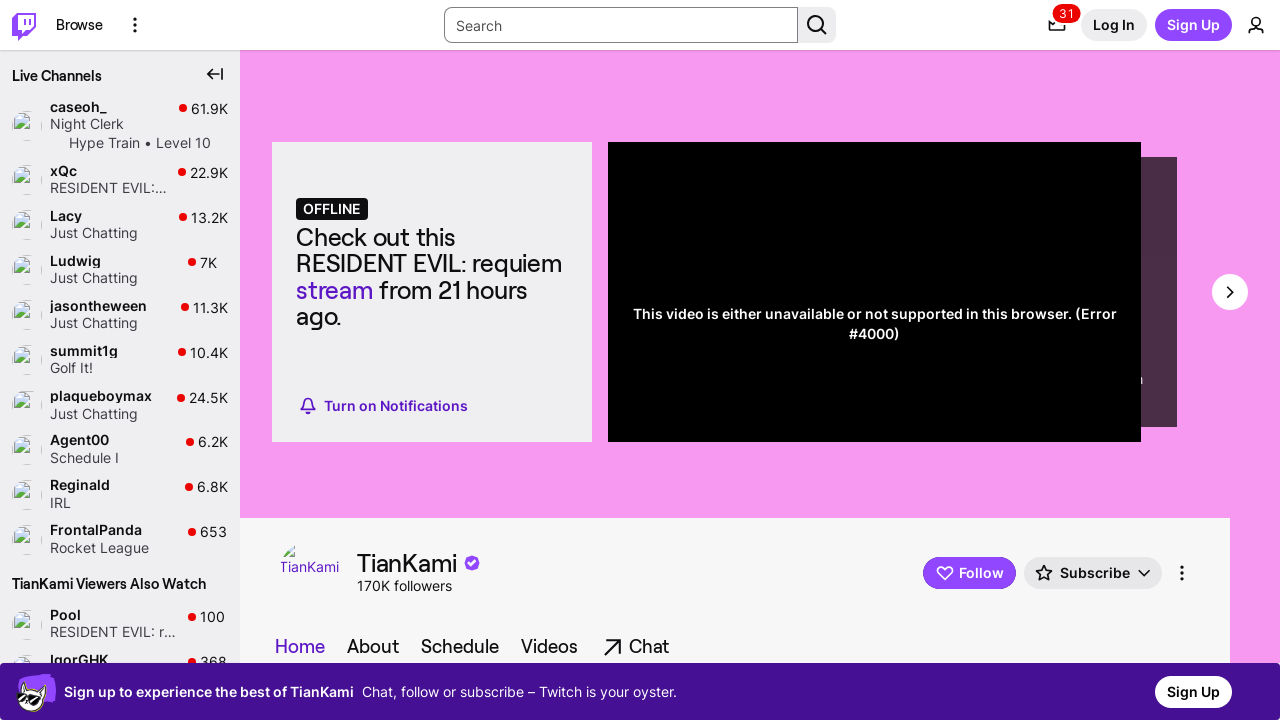